Tests web form submission by navigating to a form page, entering text in an input field, submitting the form, and verifying the success message is displayed.

Starting URL: https://bonigarcia.dev/selenium-webdriver-java/

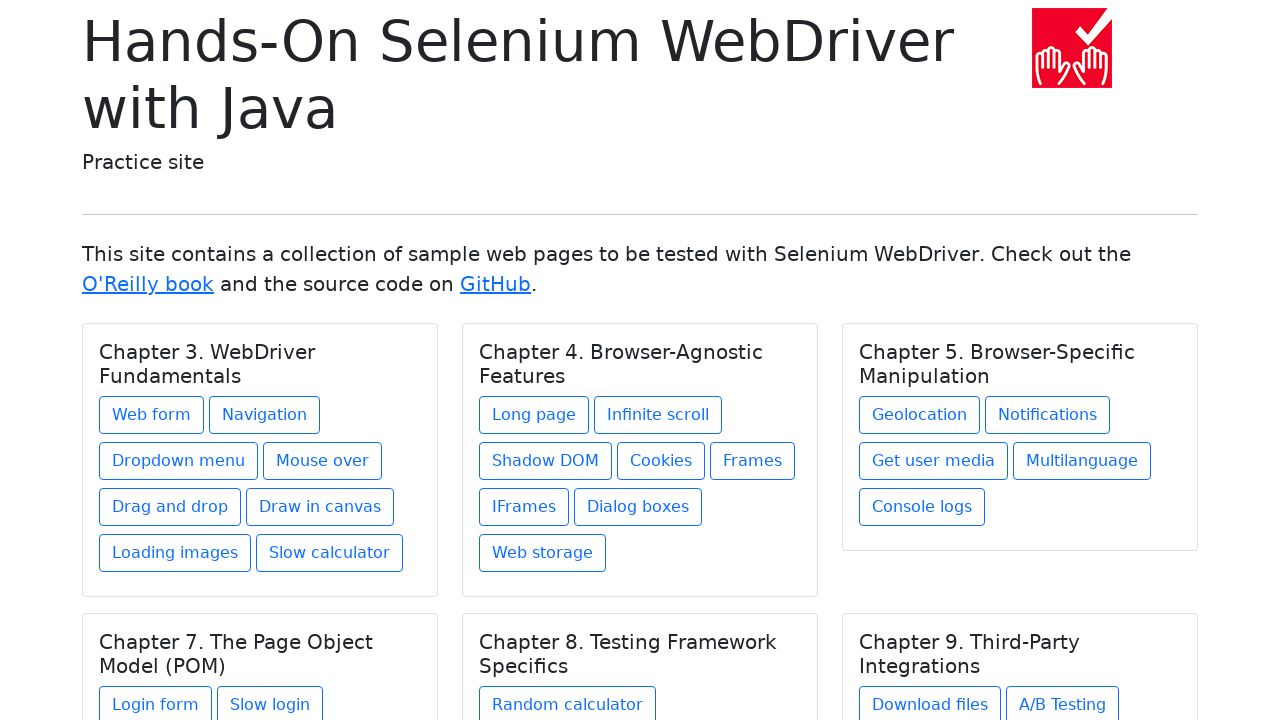

Clicked on 'Web form' link to navigate to the form page at (152, 415) on text=Web form
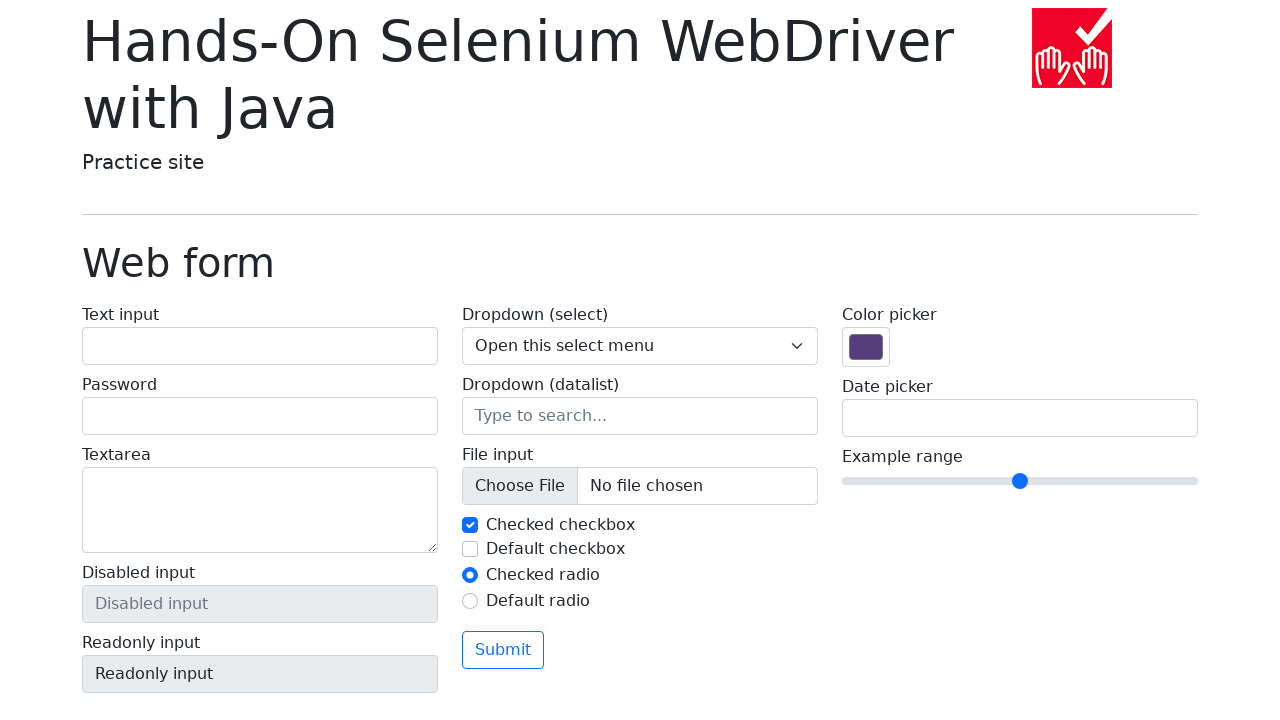

Filled text input field with 'Text' on #my-text-id
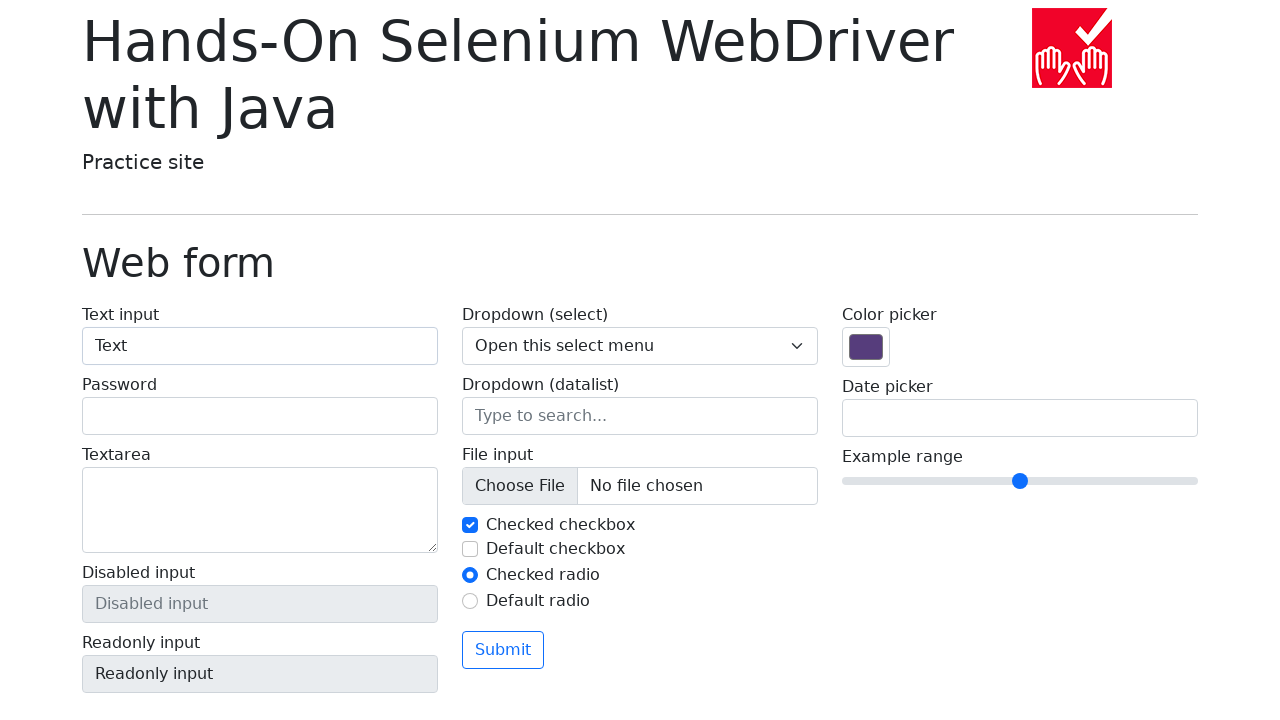

Clicked the submit button at (503, 650) on button[type='submit']
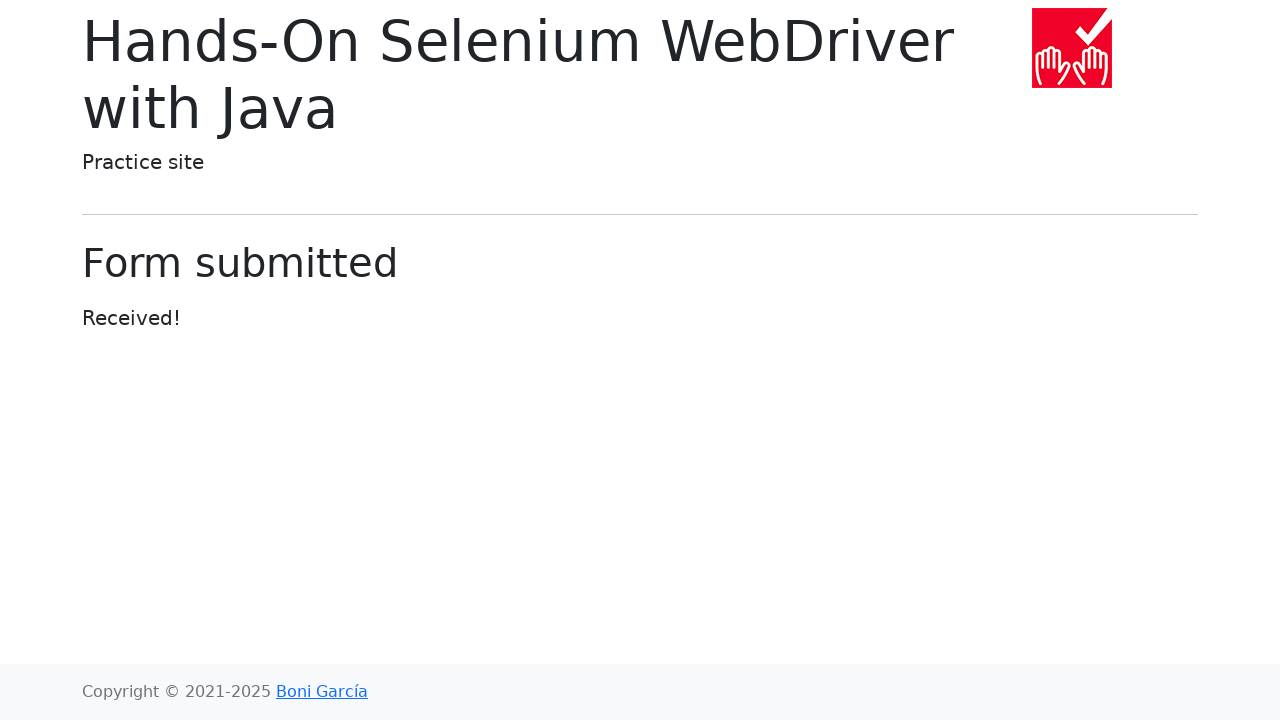

Located success message element
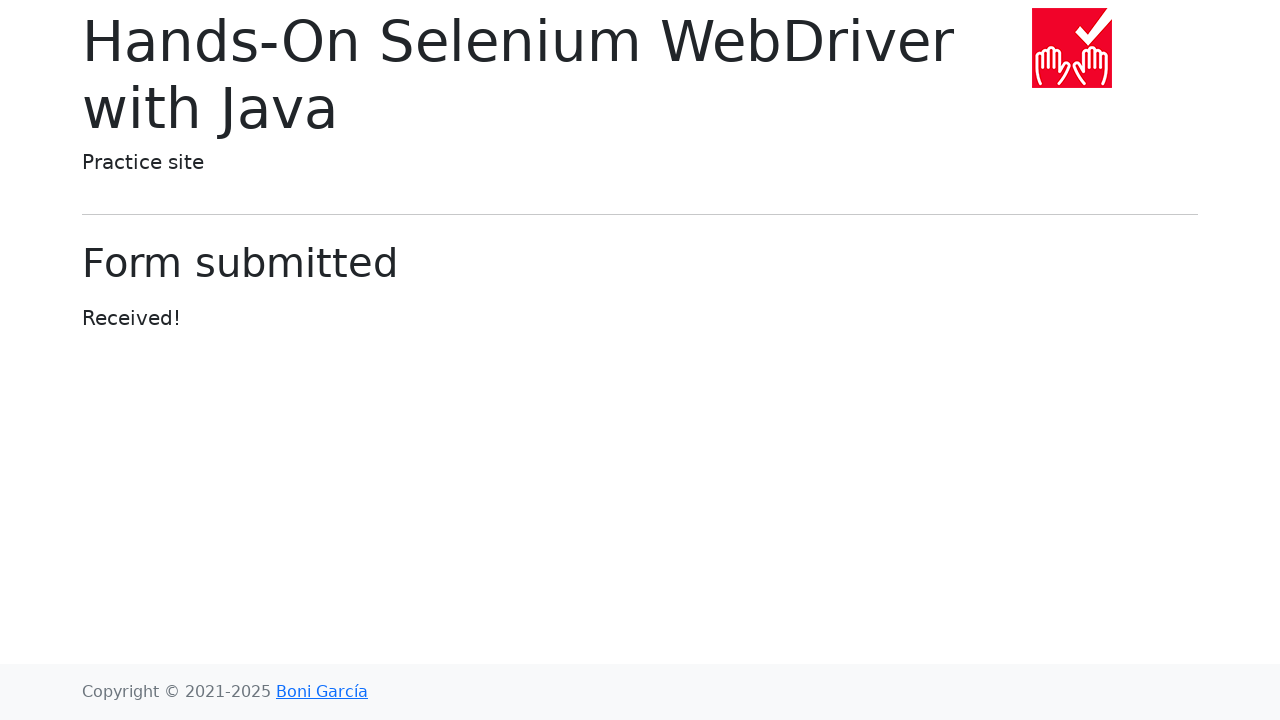

Waited for success message to appear
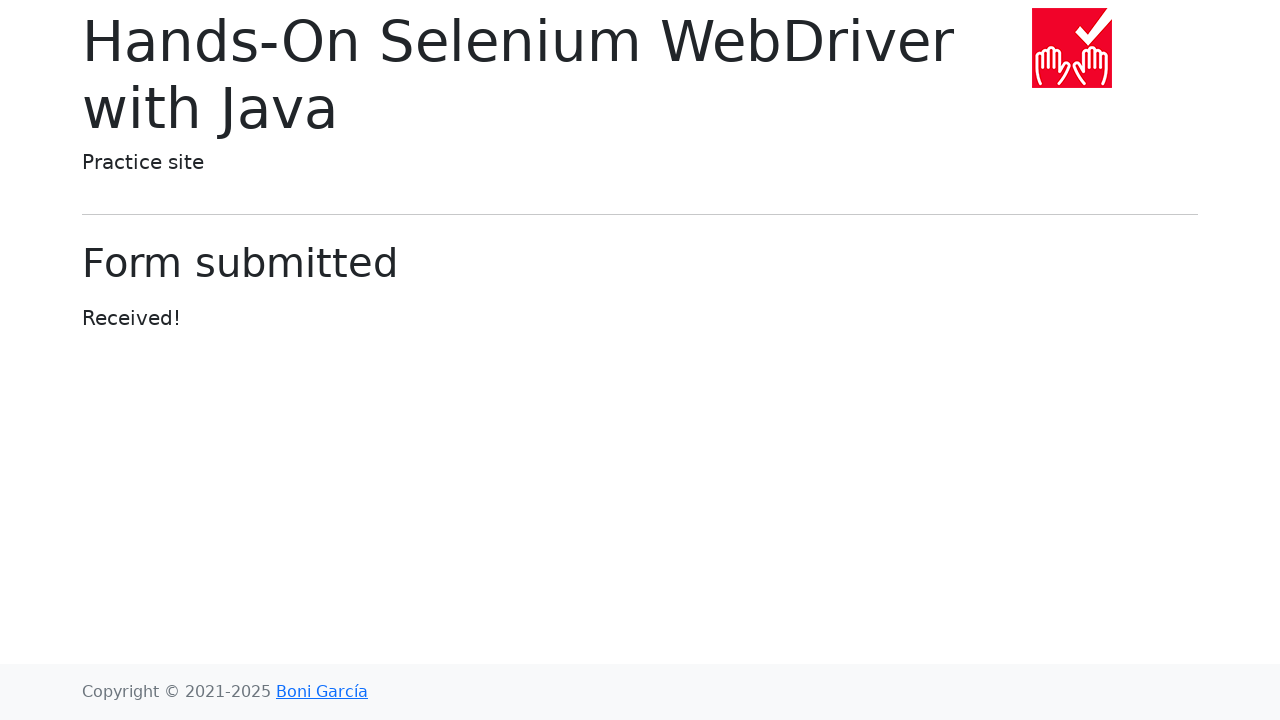

Verified success message displays 'Form submitted'
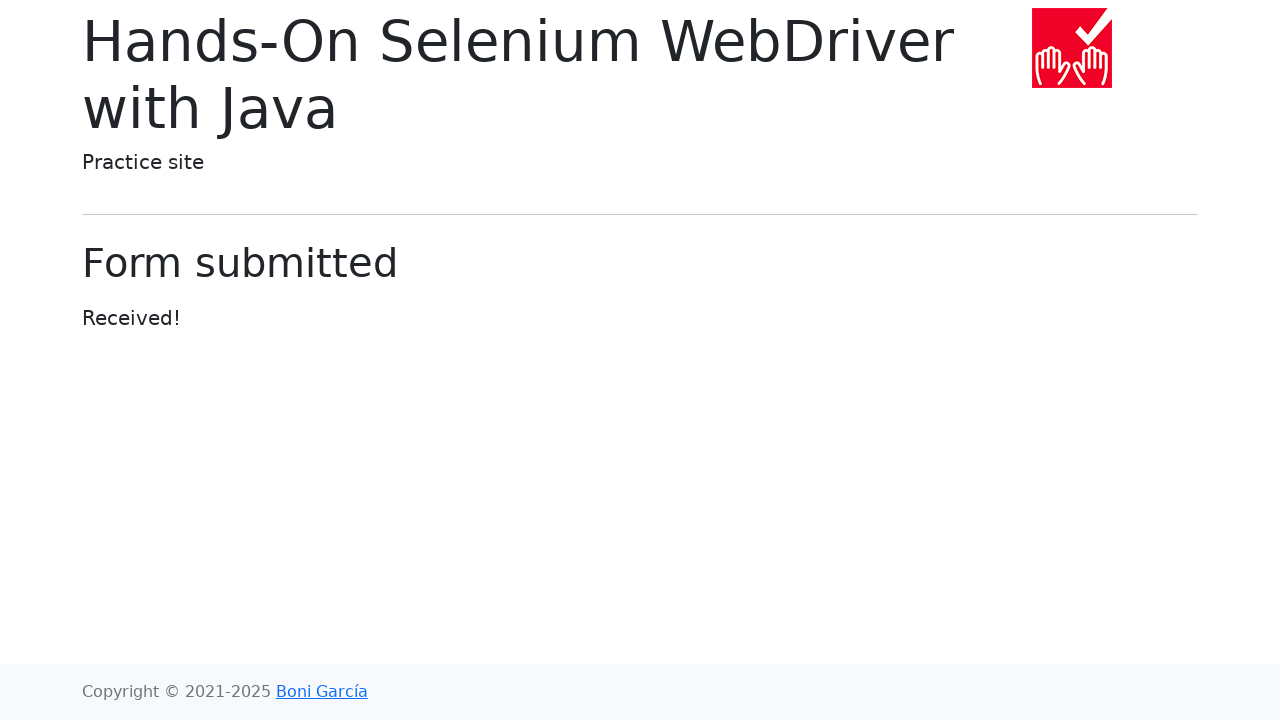

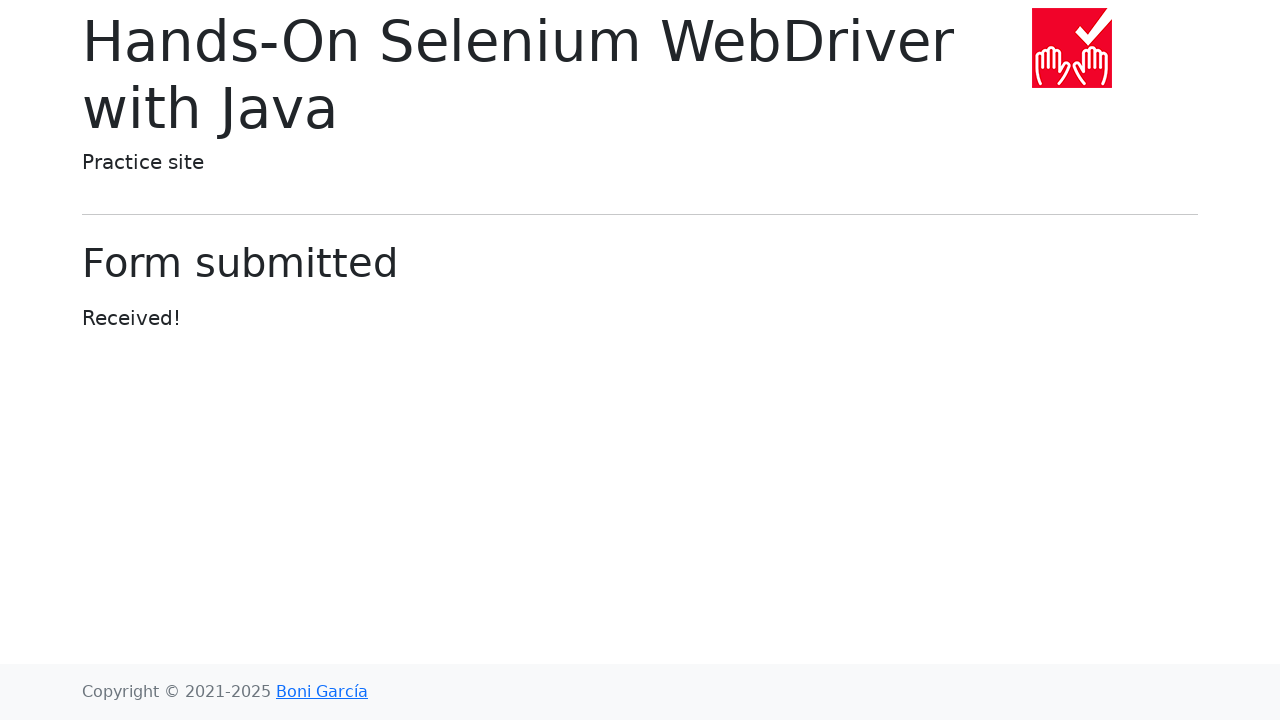